Tests the add-to-cart functionality on BrowserStack demo e-commerce site by clicking 'Add to cart' on a product, waiting for the cart pane to appear, and verifying the product was added correctly.

Starting URL: https://bstackdemo.com/

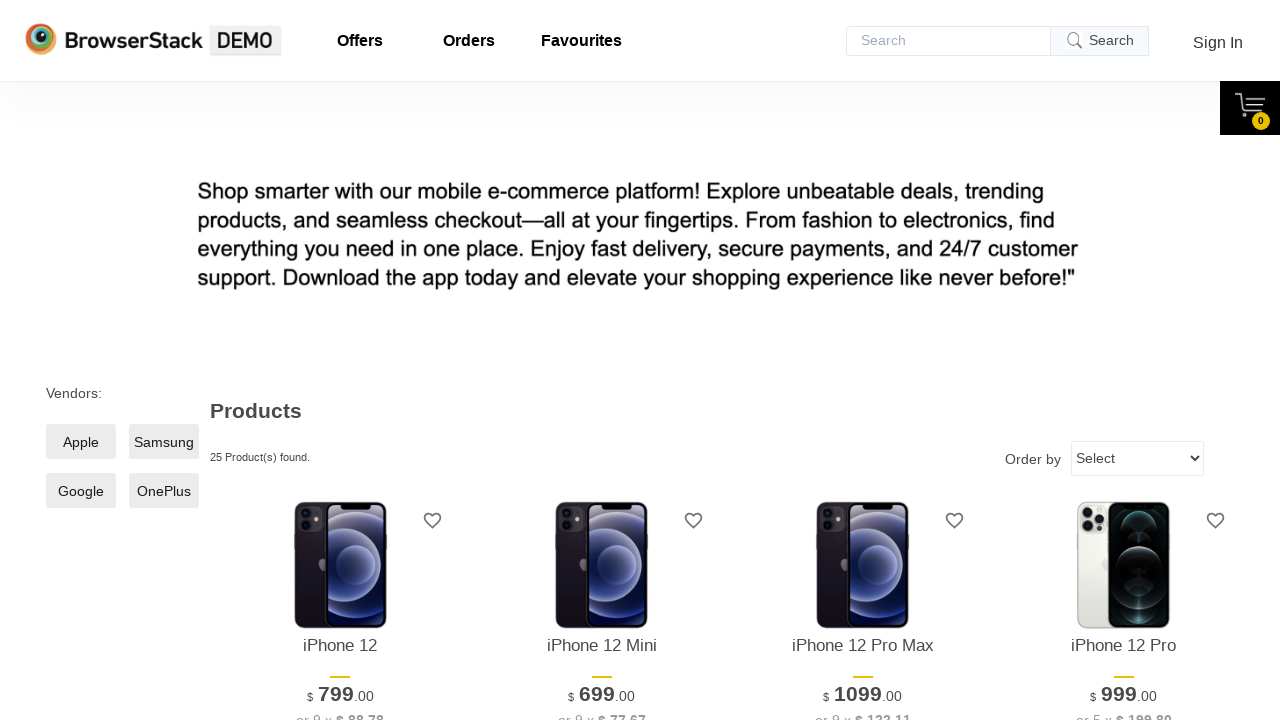

Retrieved product name from first product
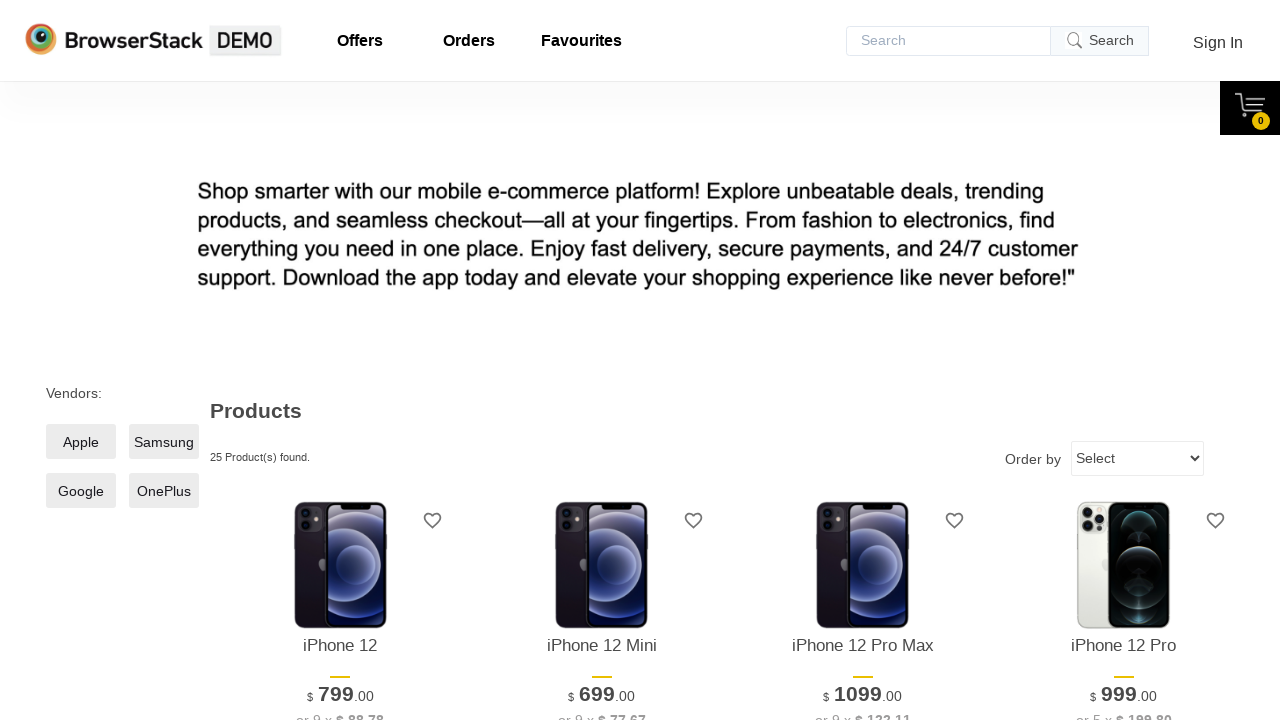

Clicked 'Add to cart' button for first product at (340, 361) on xpath=//*[@id="1"]/div[4]
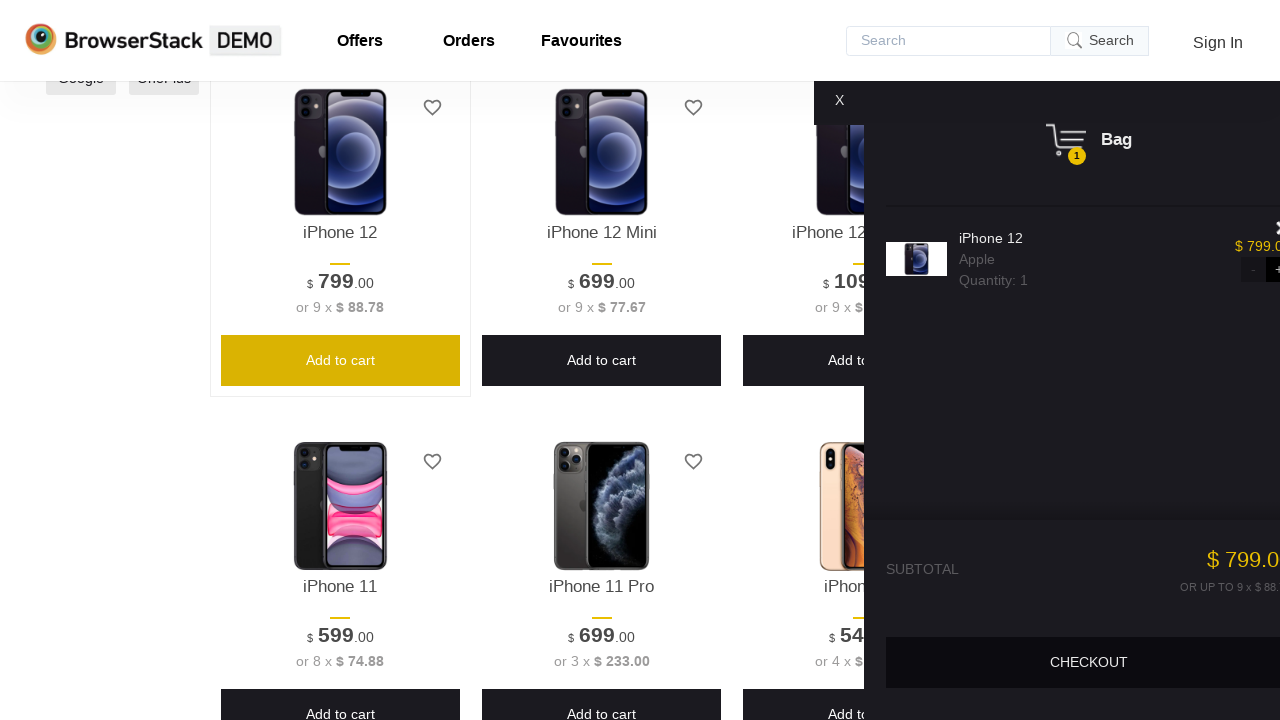

Cart pane appeared
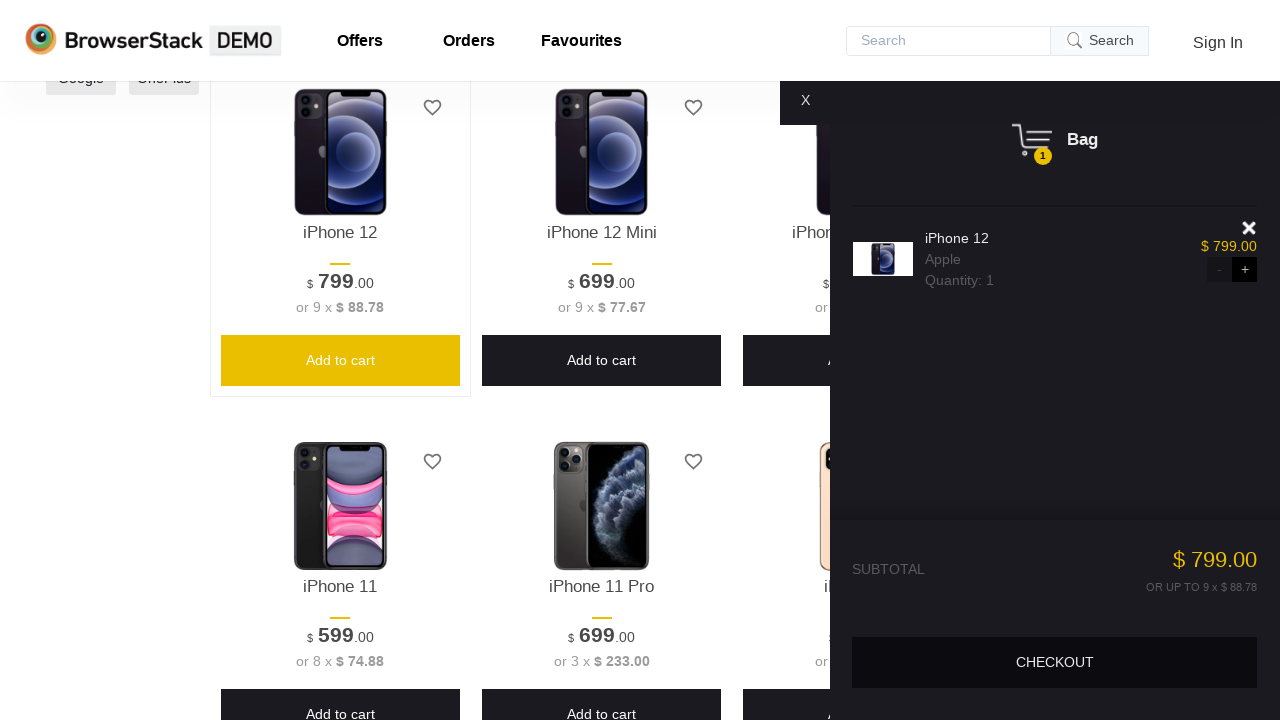

Retrieved product name from cart
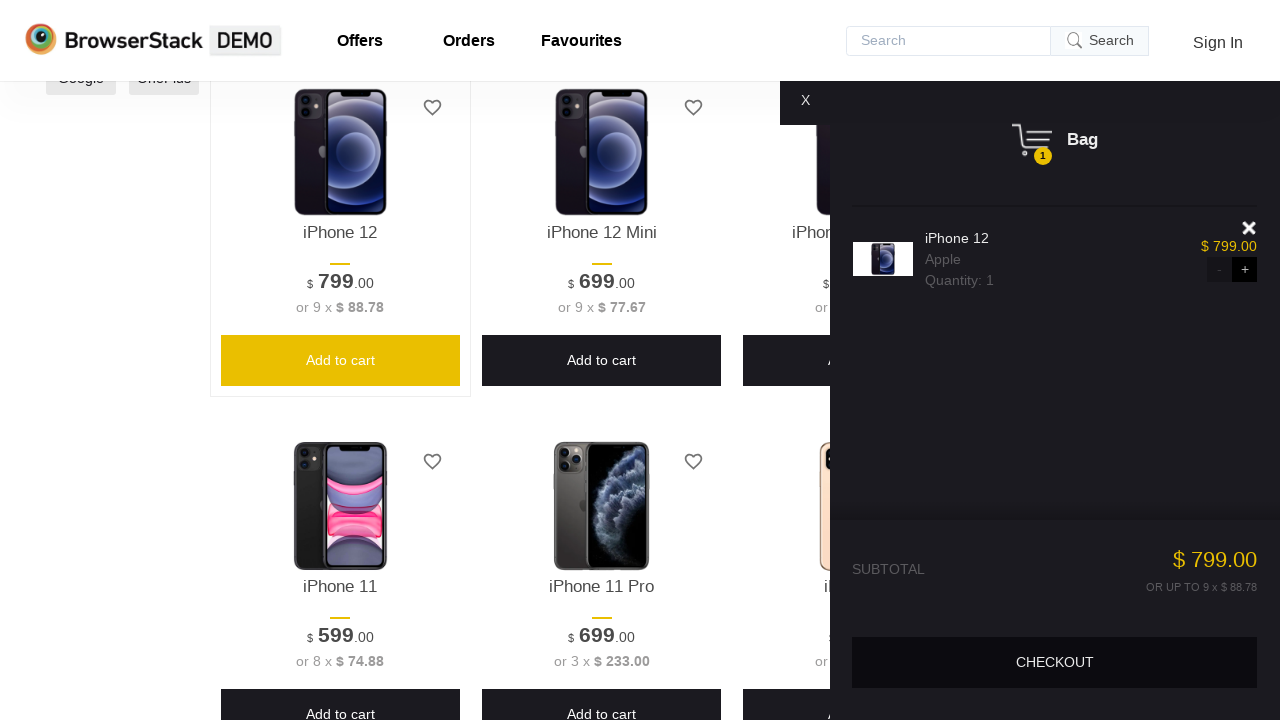

Verified product in cart matches selected product
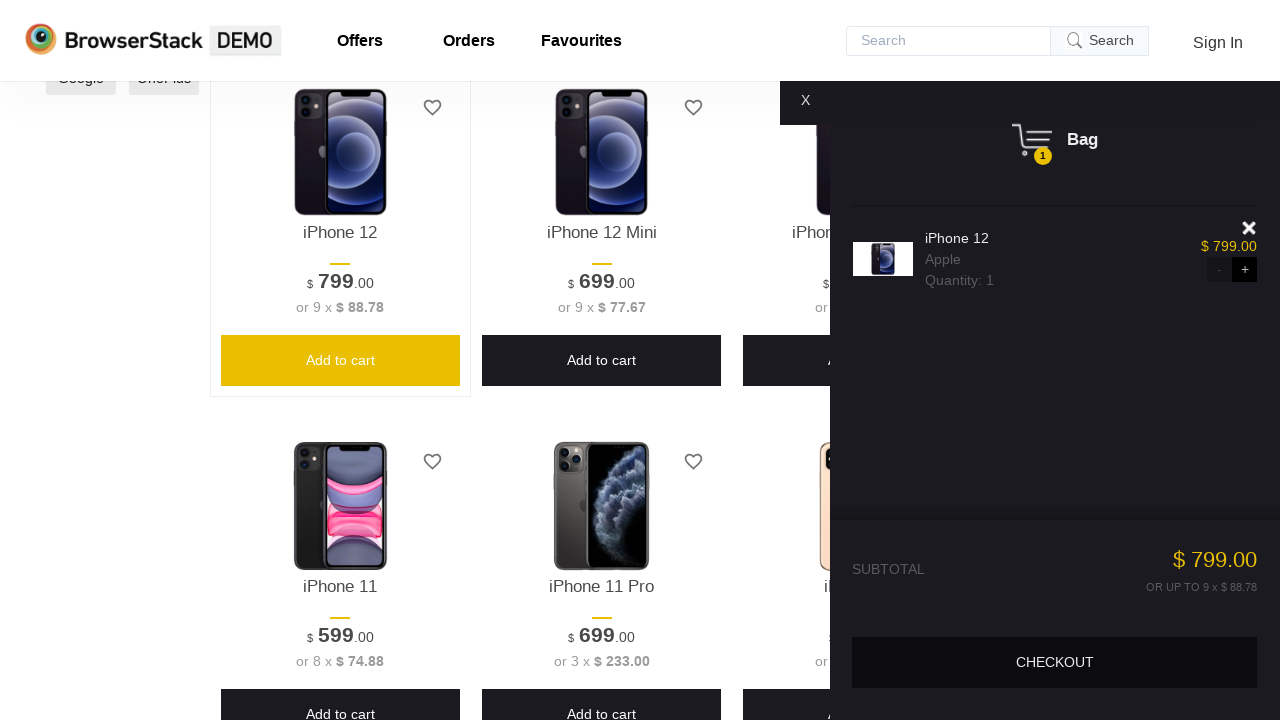

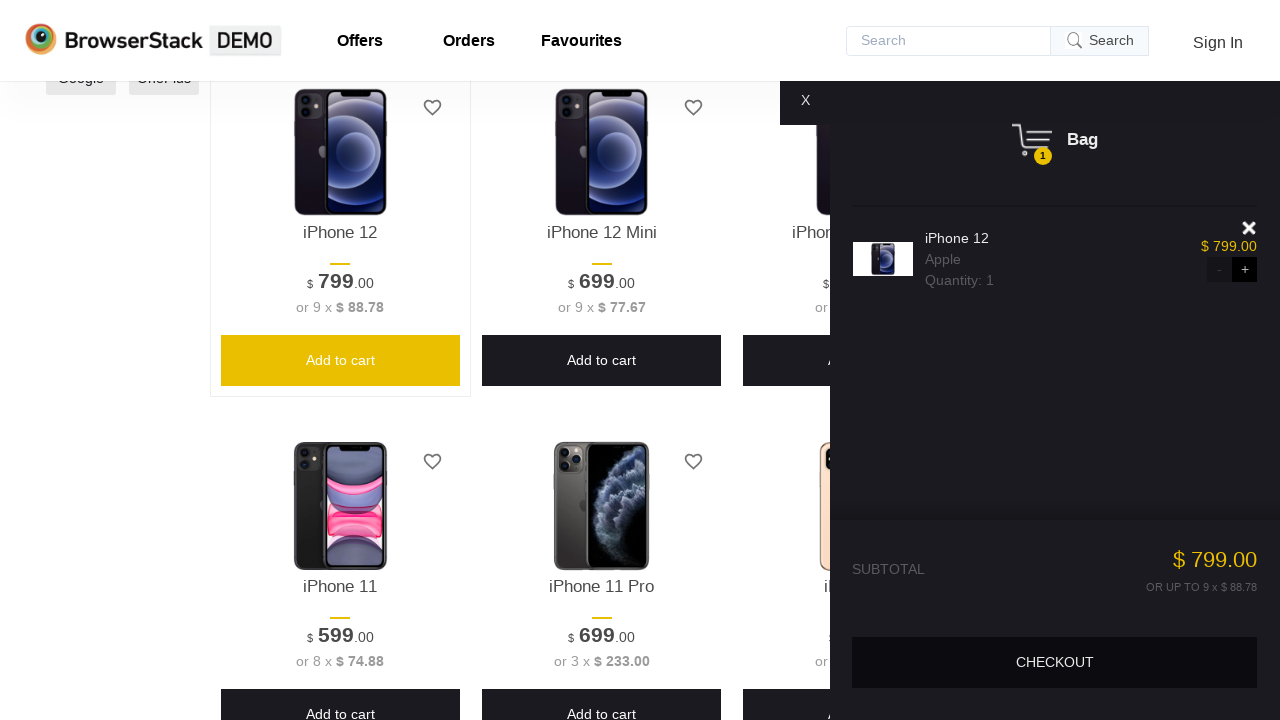